Navigates to W3Schools HTML forms tutorial page and clicks a button element (likely a form submit button in the examples section)

Starting URL: https://www.w3schools.com/html/html_forms.asp

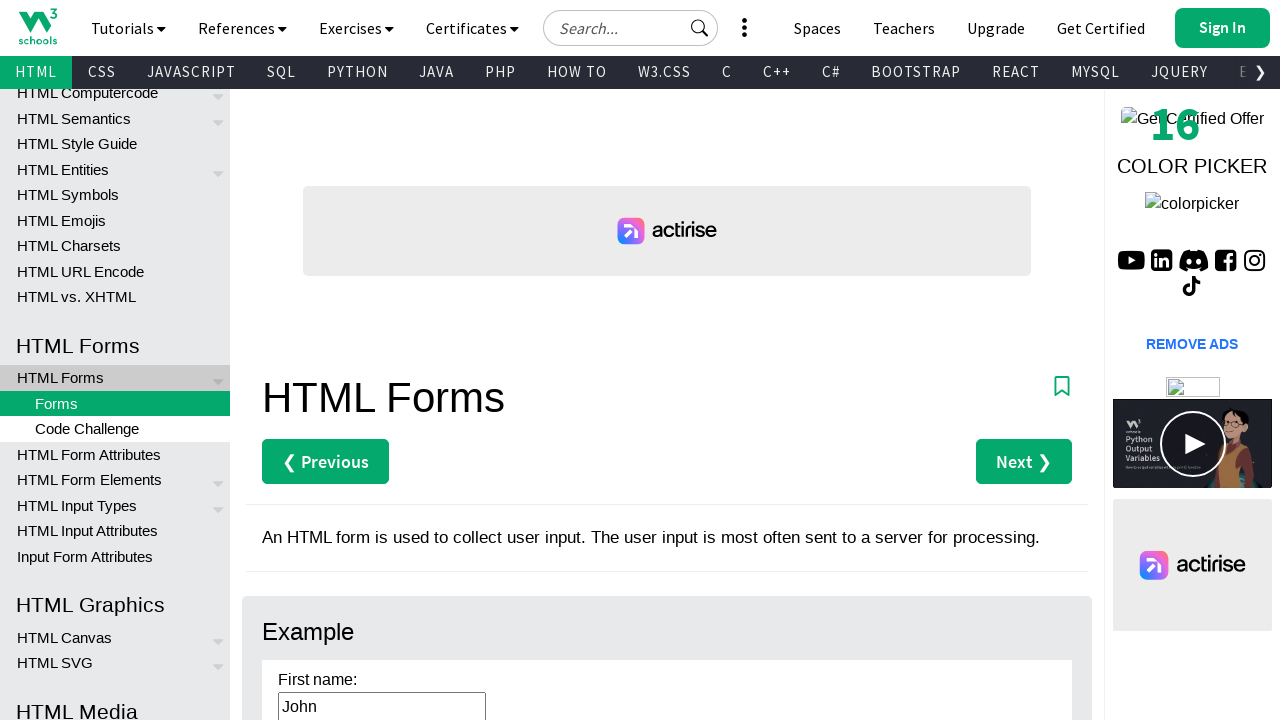

Navigated to W3Schools HTML forms tutorial page
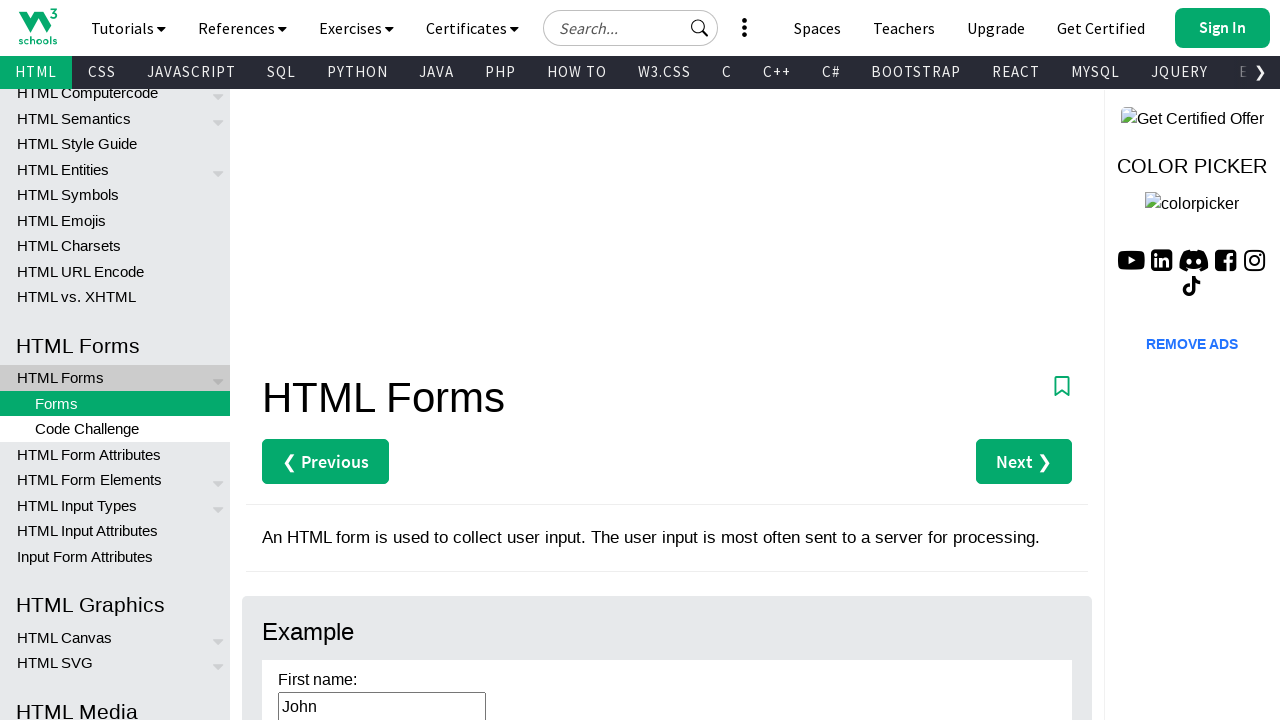

Clicked the form submit button in the examples section at (268, 360) on xpath=//*[@id='main']/input[4]
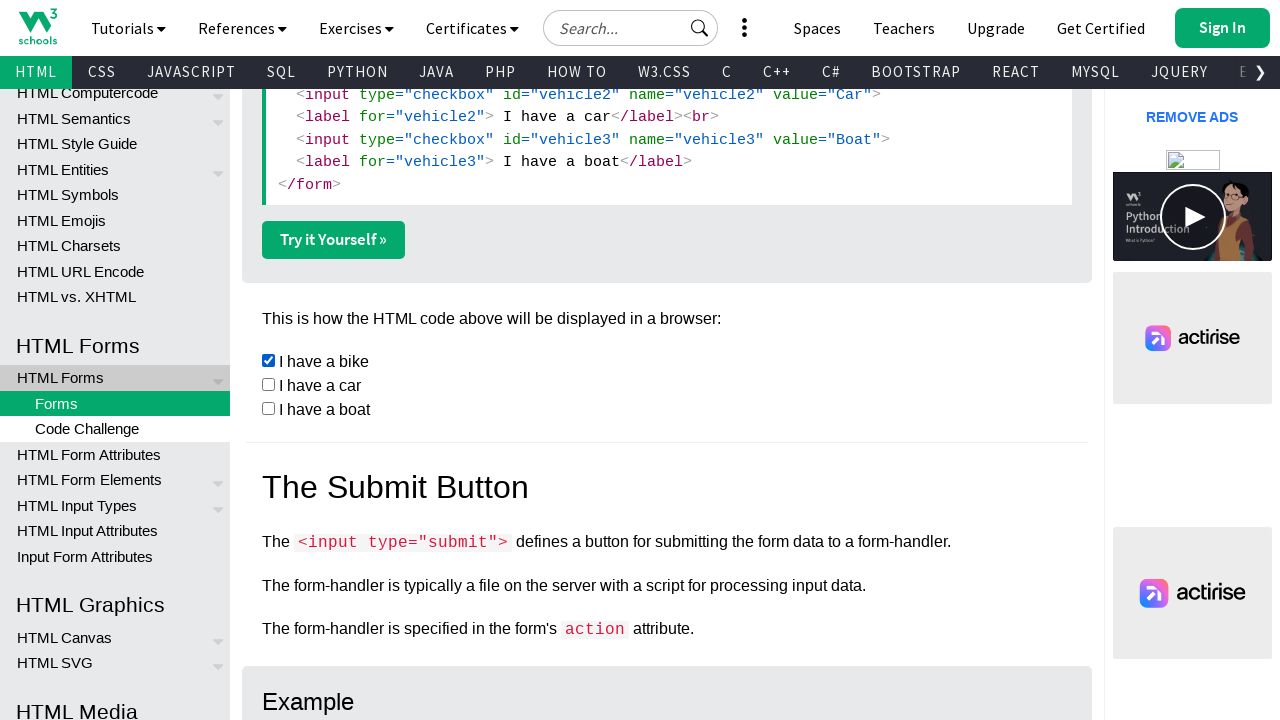

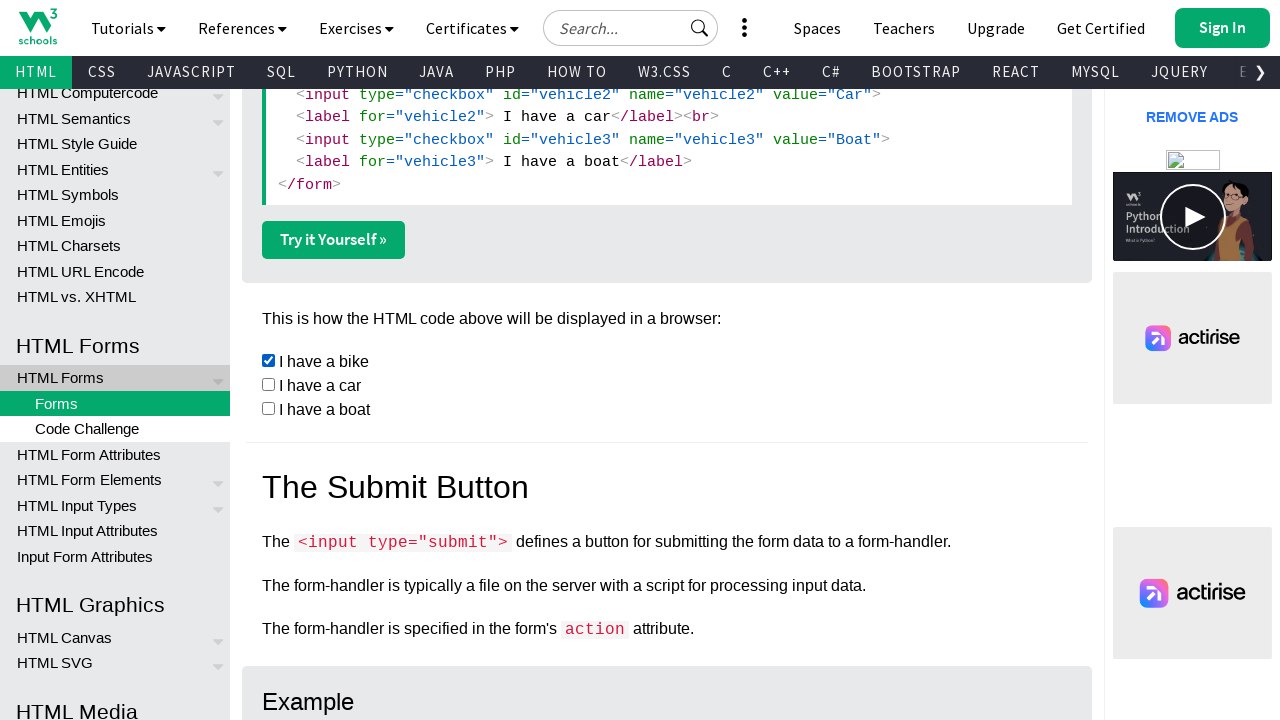